Tests checkbox functionality by clicking on checkboxes if they are not selected, ensuring both checkboxes end up in a selected state

Starting URL: https://the-internet.herokuapp.com/checkboxes

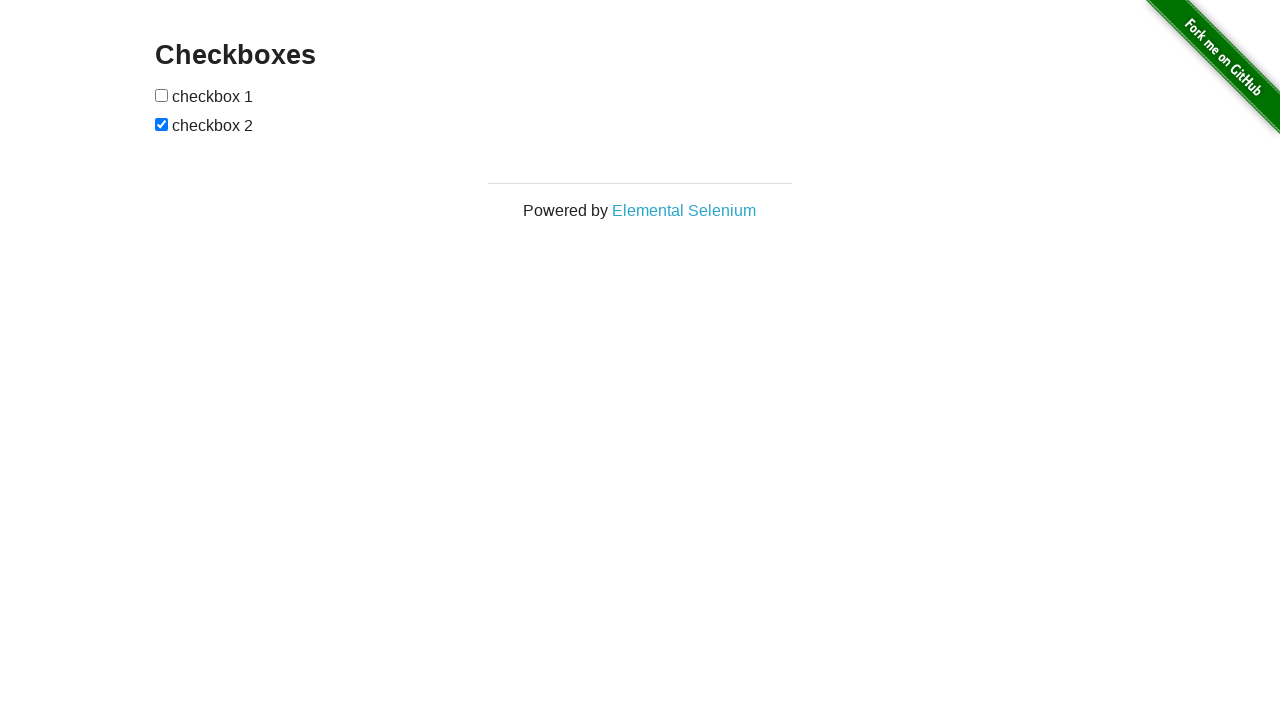

Located first checkbox element
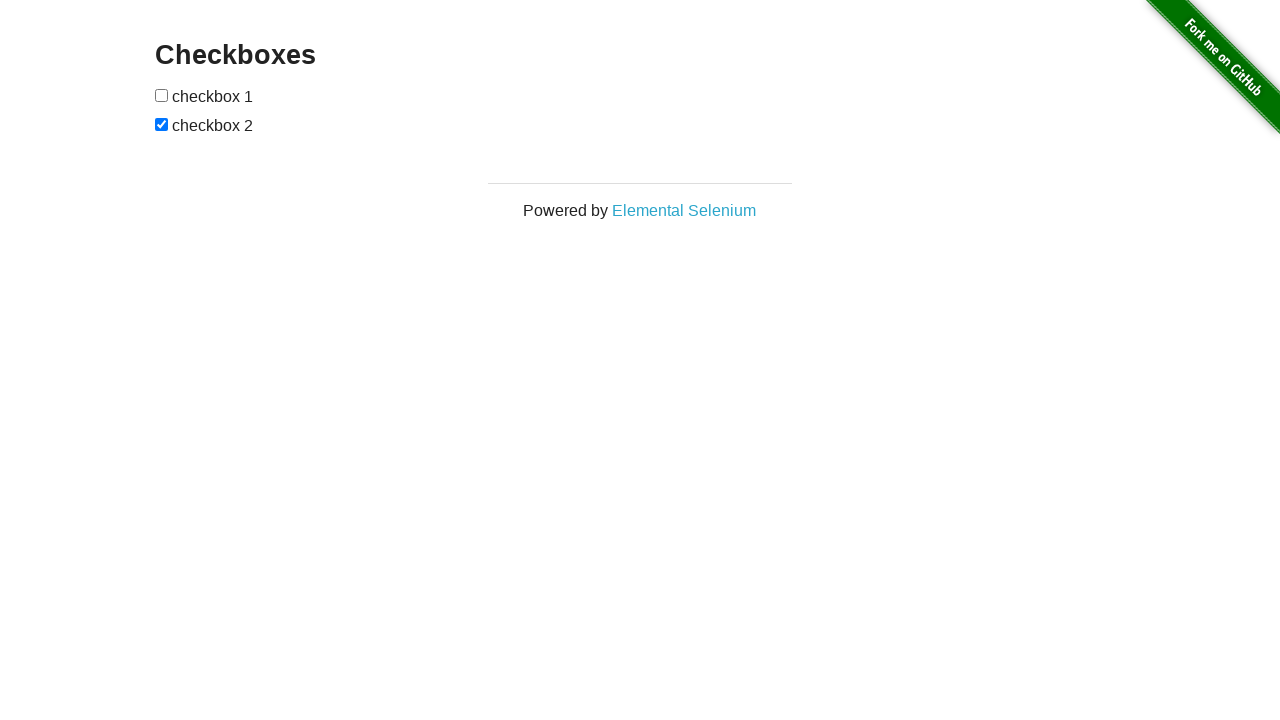

Checked first checkbox state - it was not selected
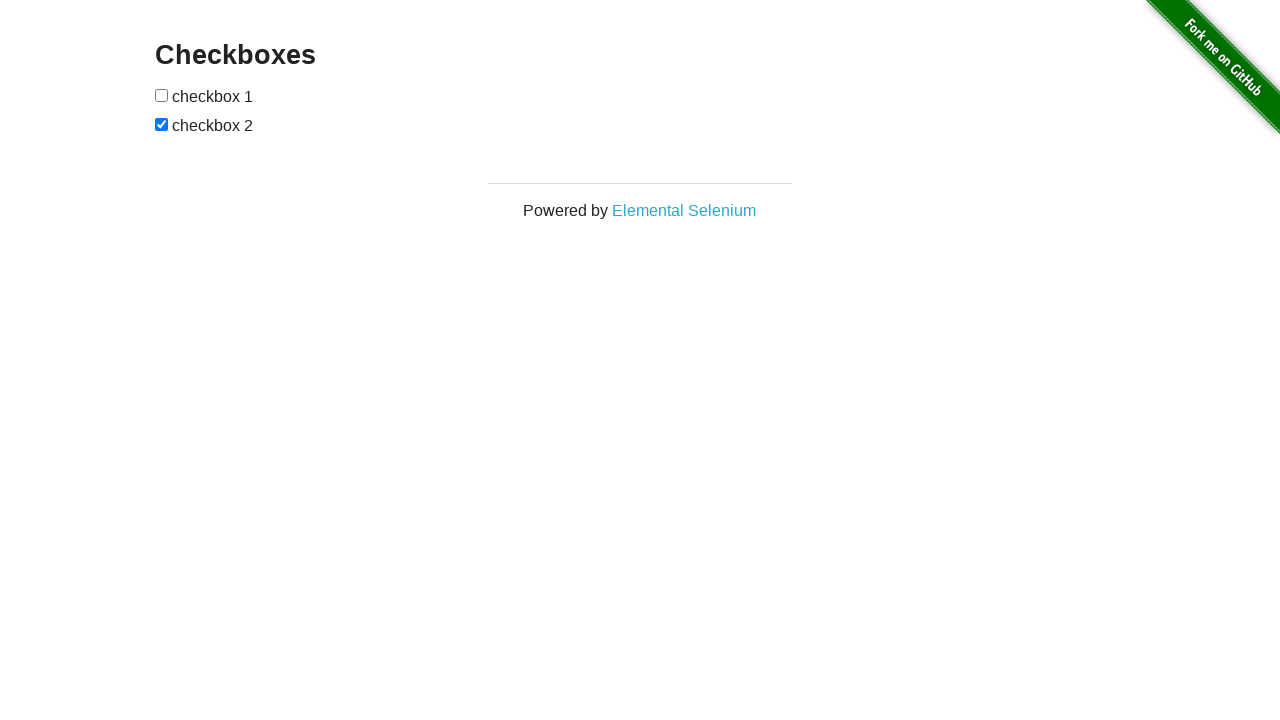

Clicked first checkbox to select it at (162, 95) on (//input[@type='checkbox'])[1]
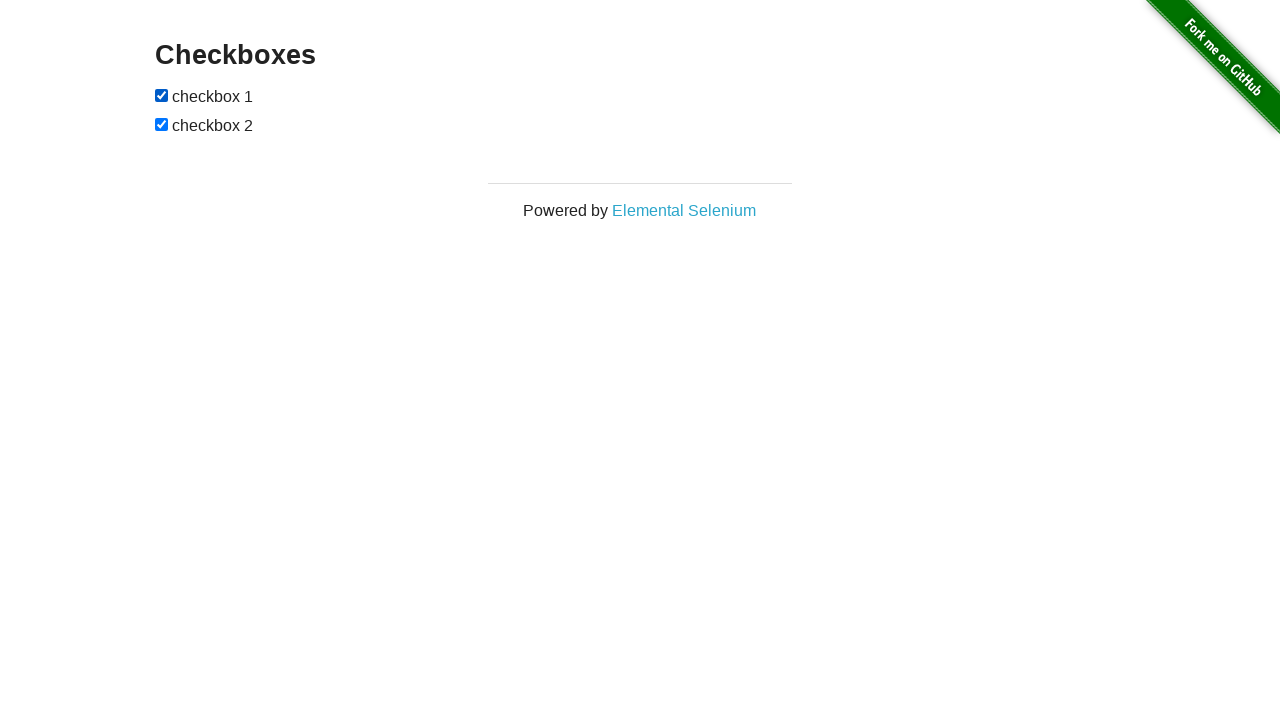

Verified first checkbox is selected
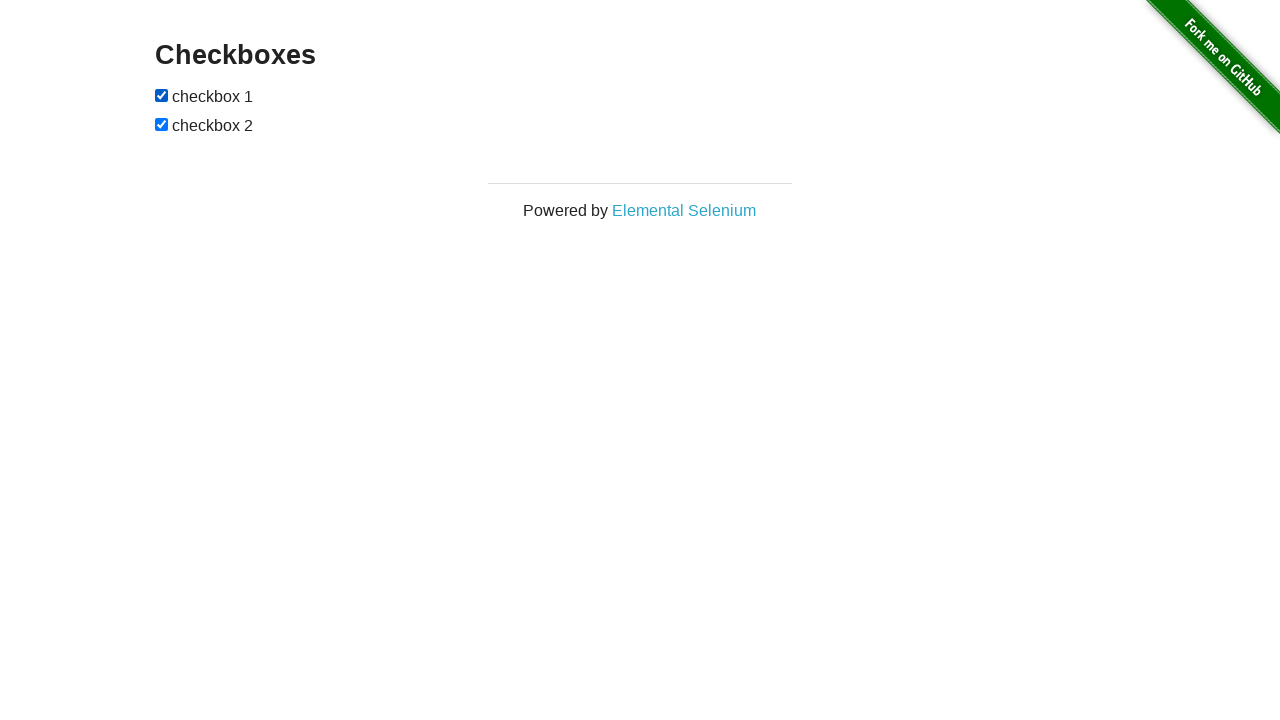

Located second checkbox element
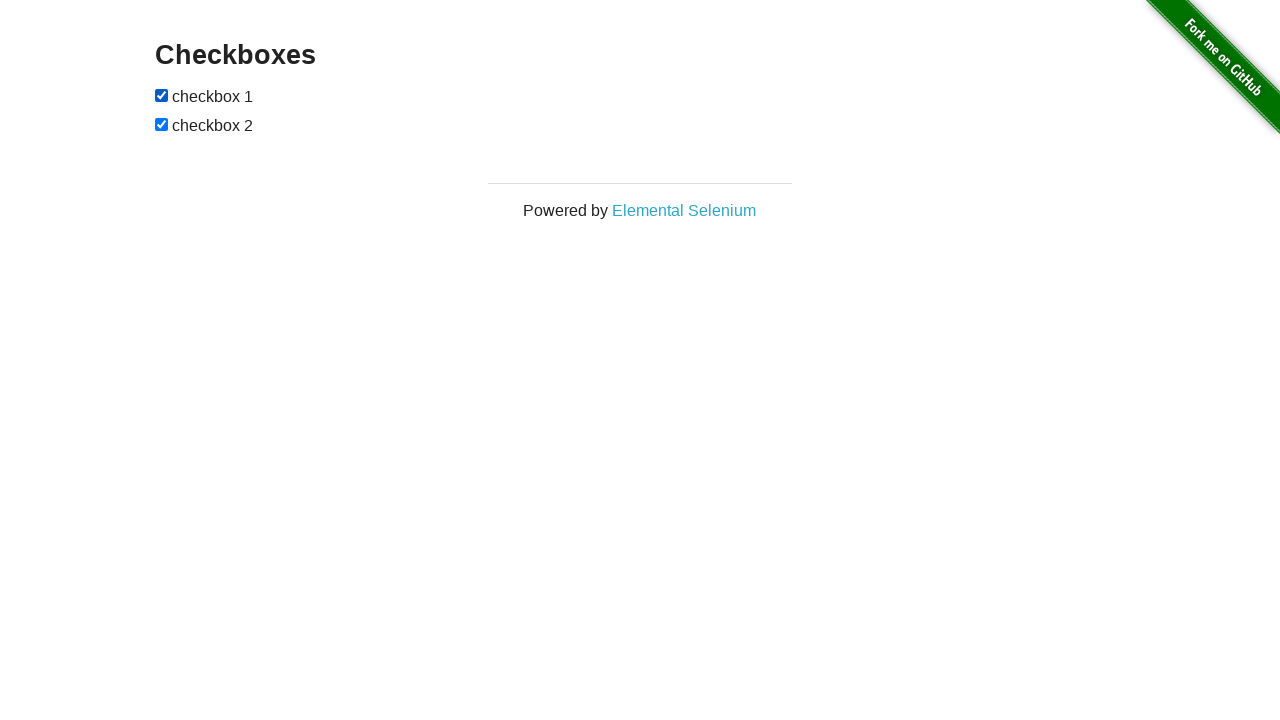

Checked second checkbox state - it was already selected
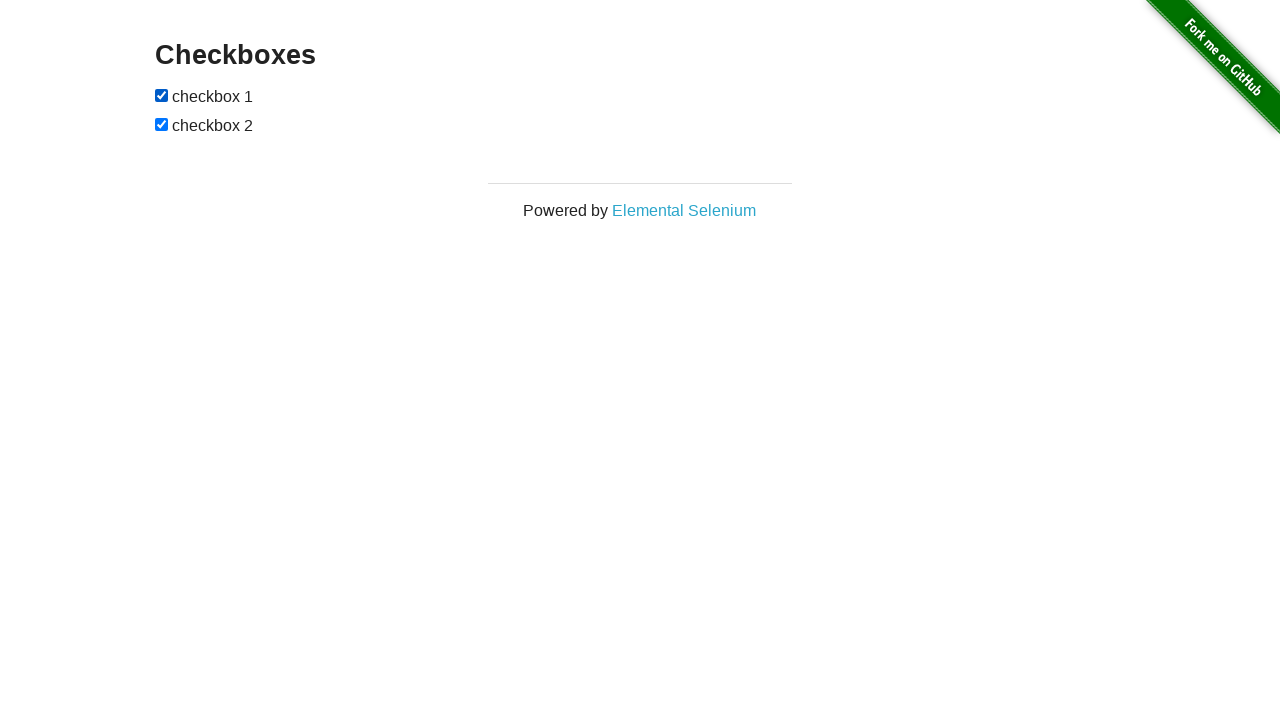

Verified second checkbox is selected
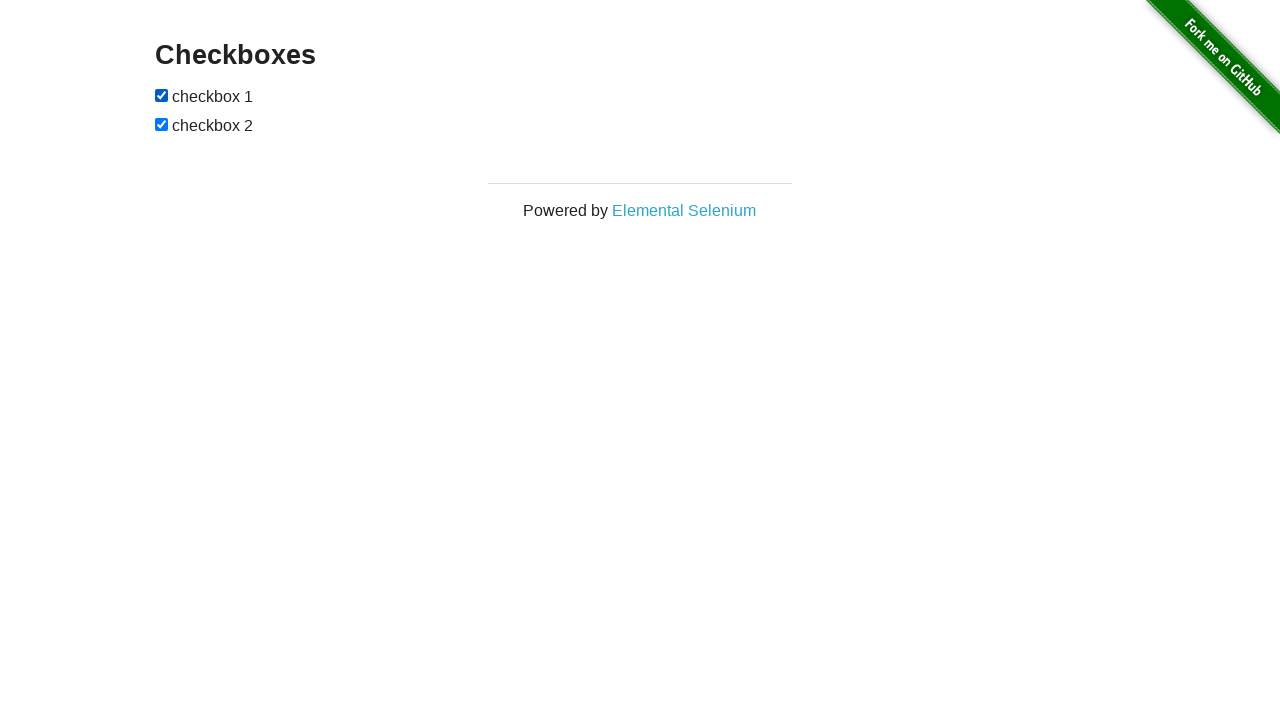

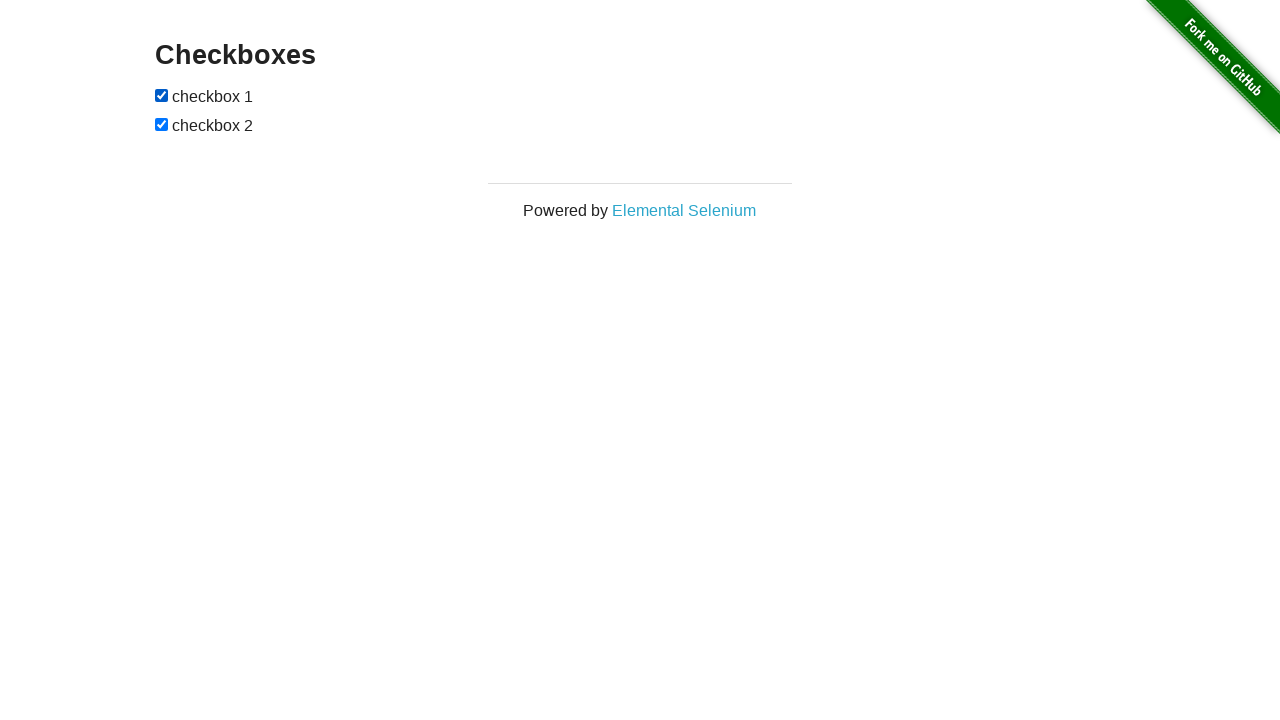